Tests editing a web table row by clicking the edit button on the first row, updating all form fields with new information, and submitting the changes

Starting URL: https://demoqa.com/webtables

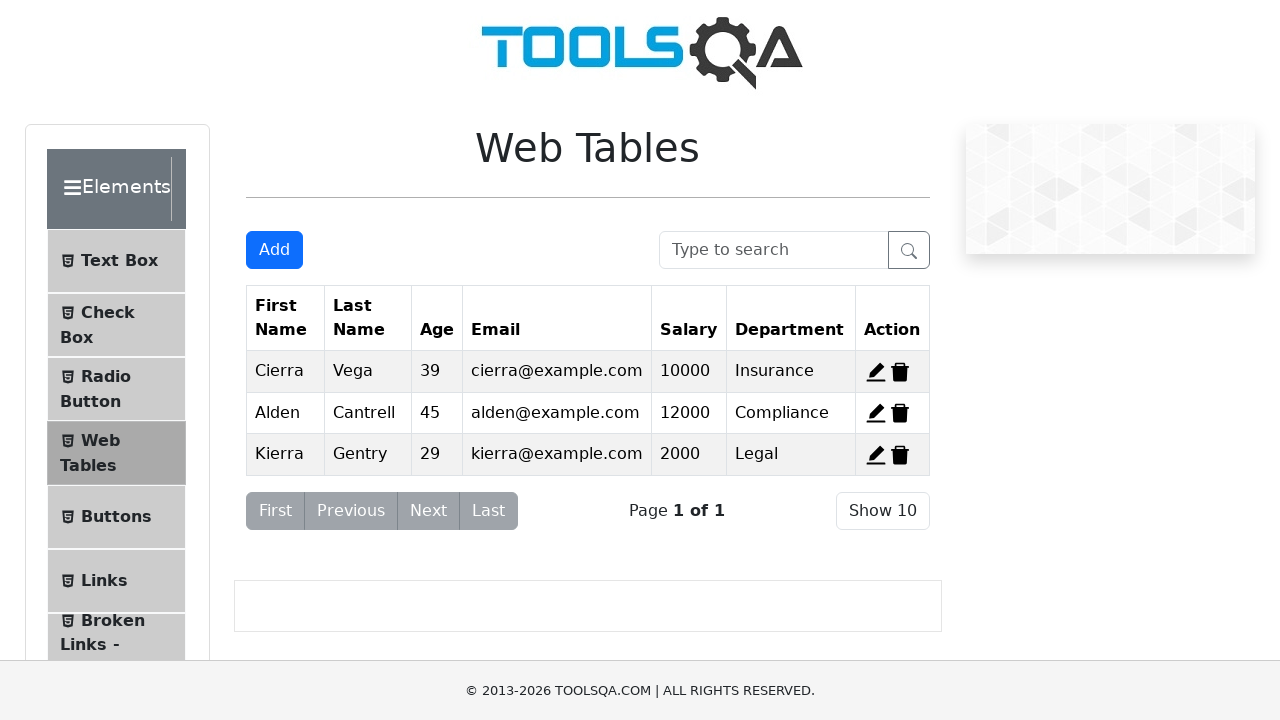

Clicked edit button on the first table row at (876, 372) on #edit-record-1 > svg
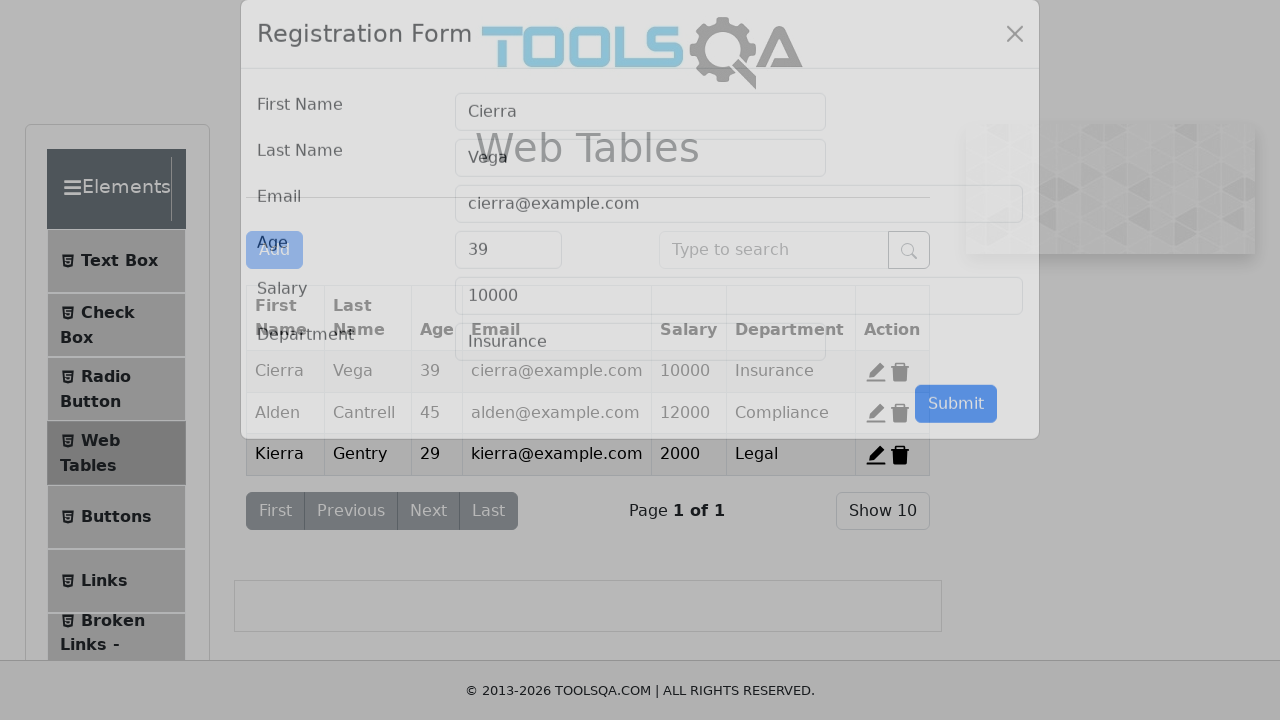

Form opened and first name field became visible
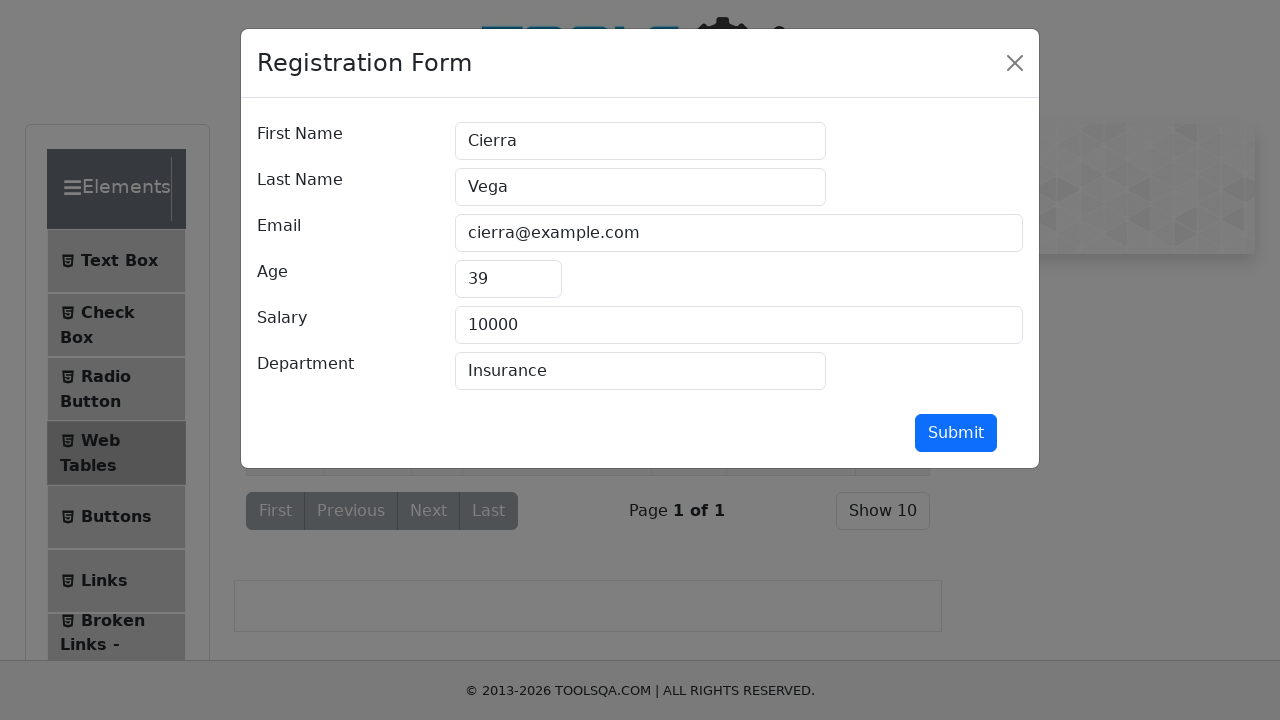

Cleared first name field on #firstName
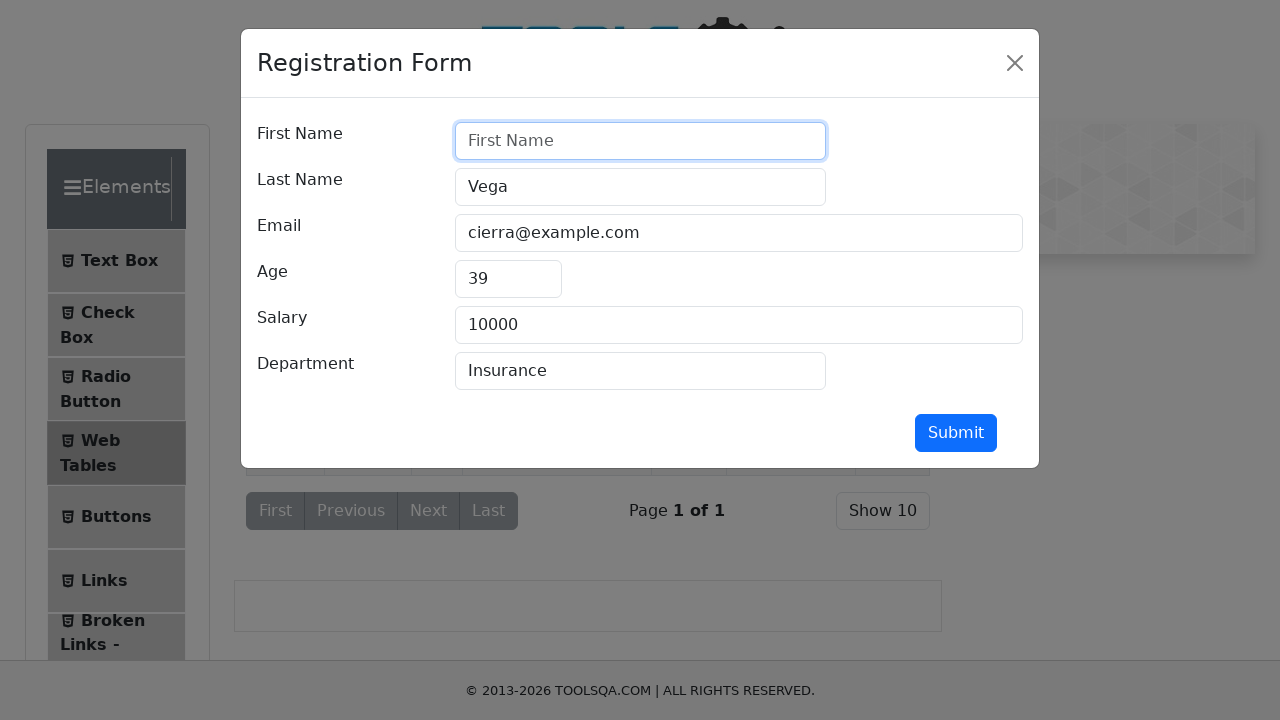

Filled first name field with 'Pera' on #firstName
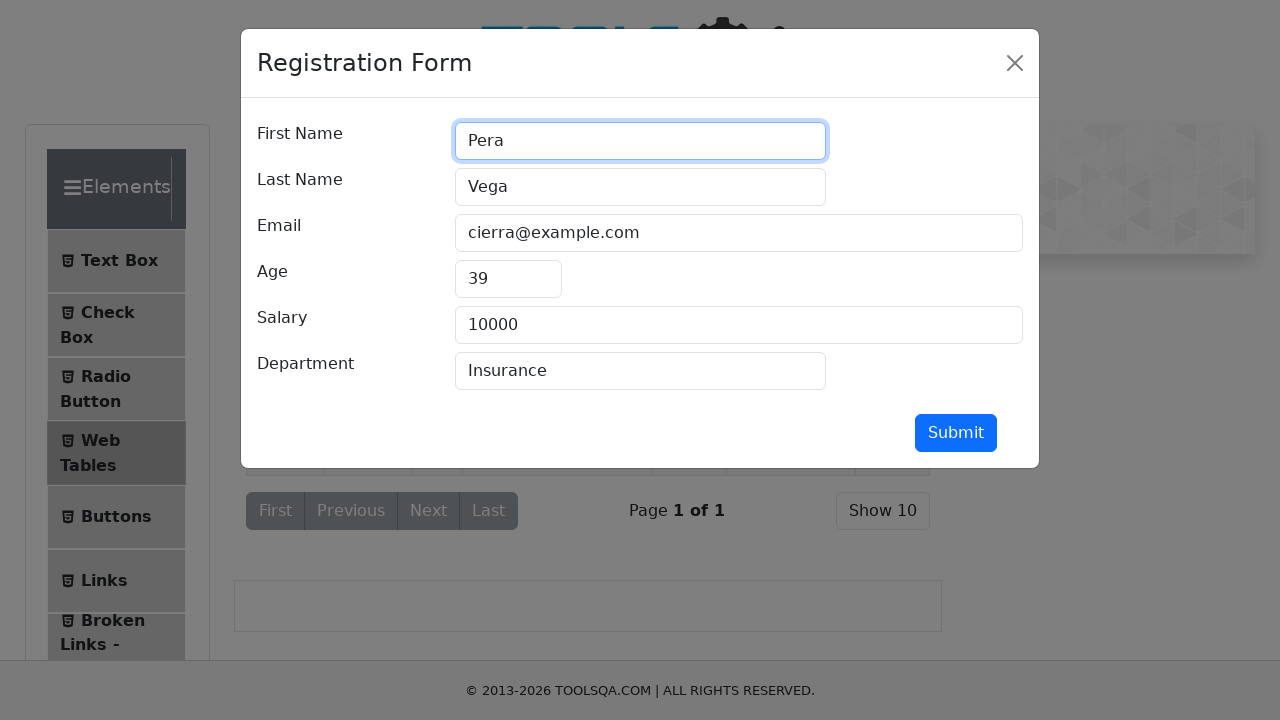

Cleared last name field on #lastName
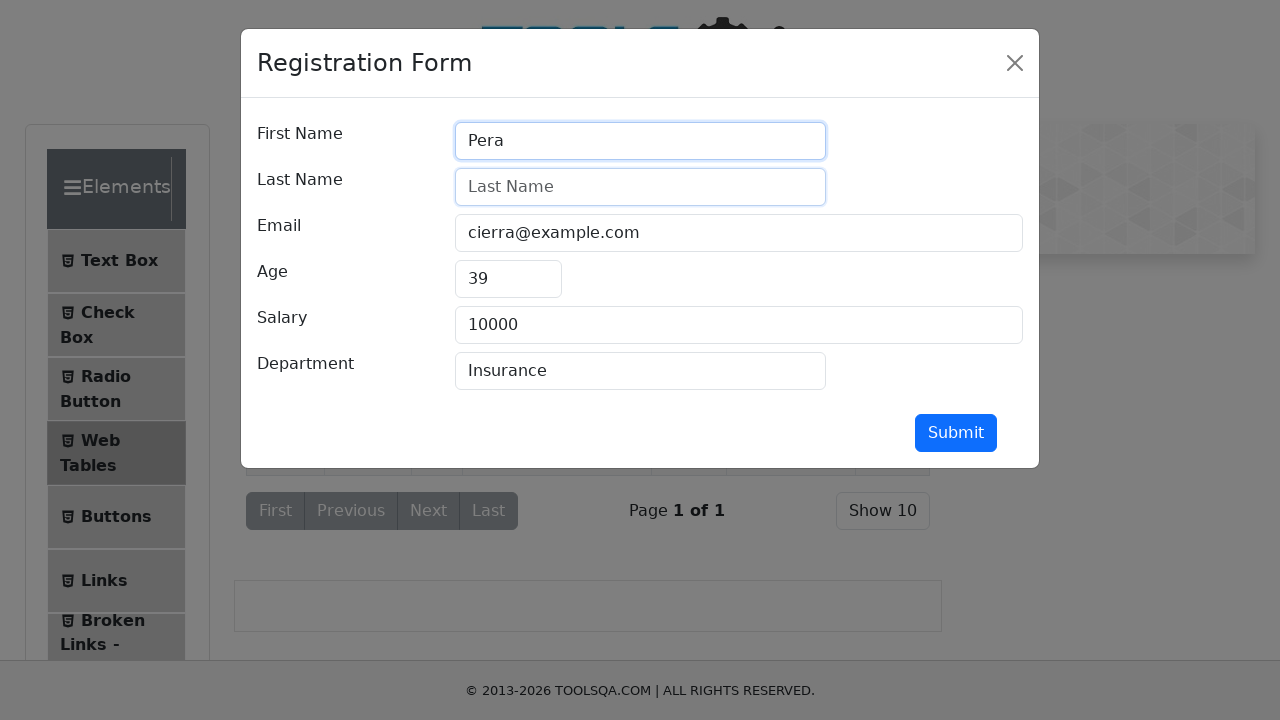

Filled last name field with 'Peric' on #lastName
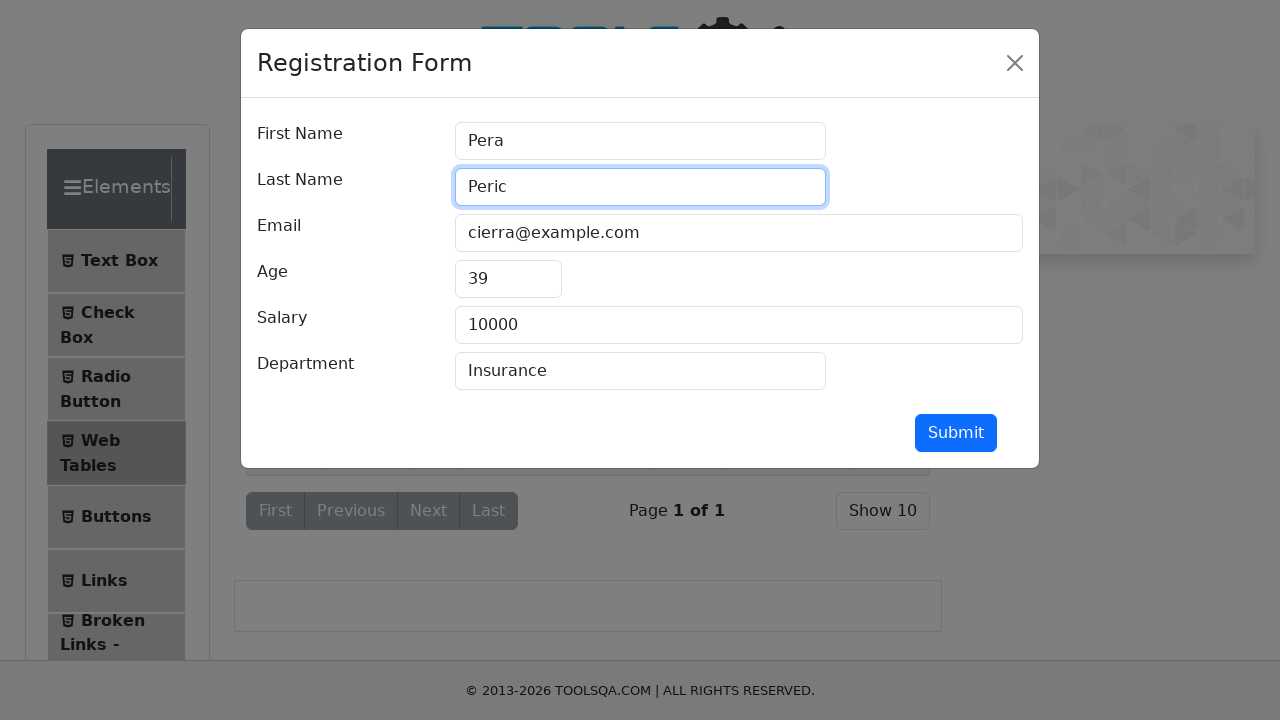

Cleared email field on #userEmail
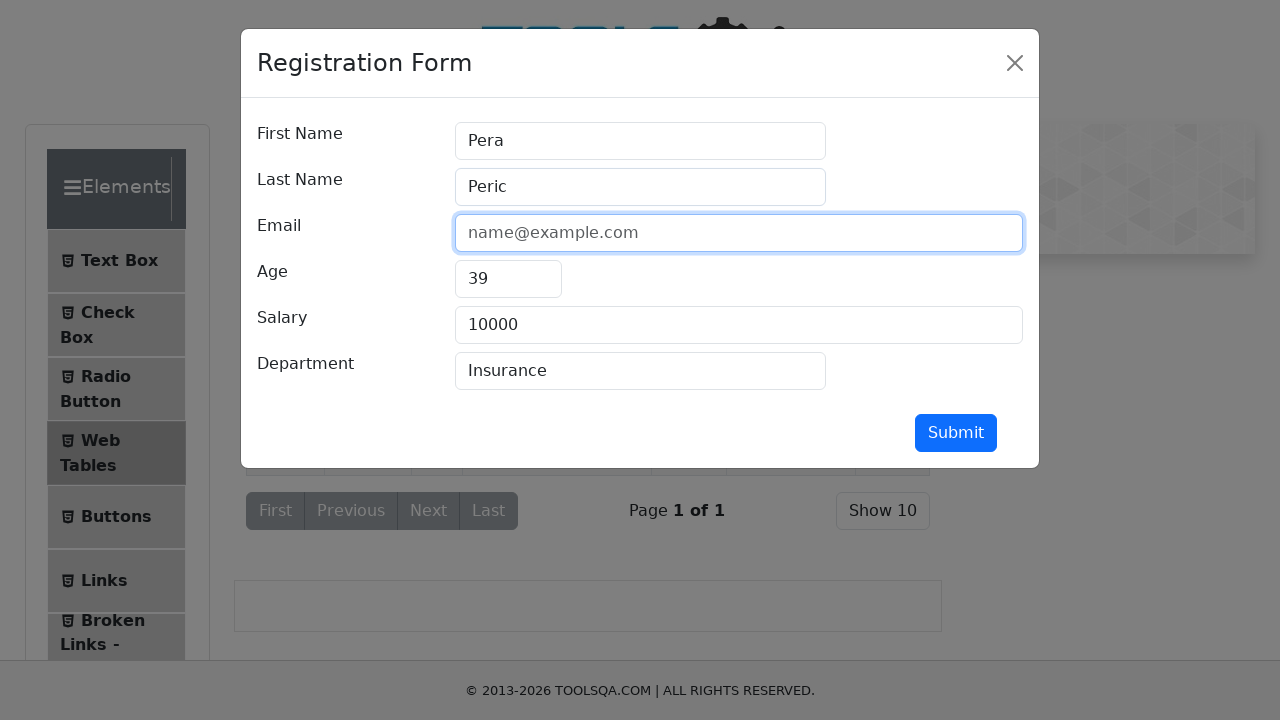

Filled email field with 'pera.peric@example.com' on #userEmail
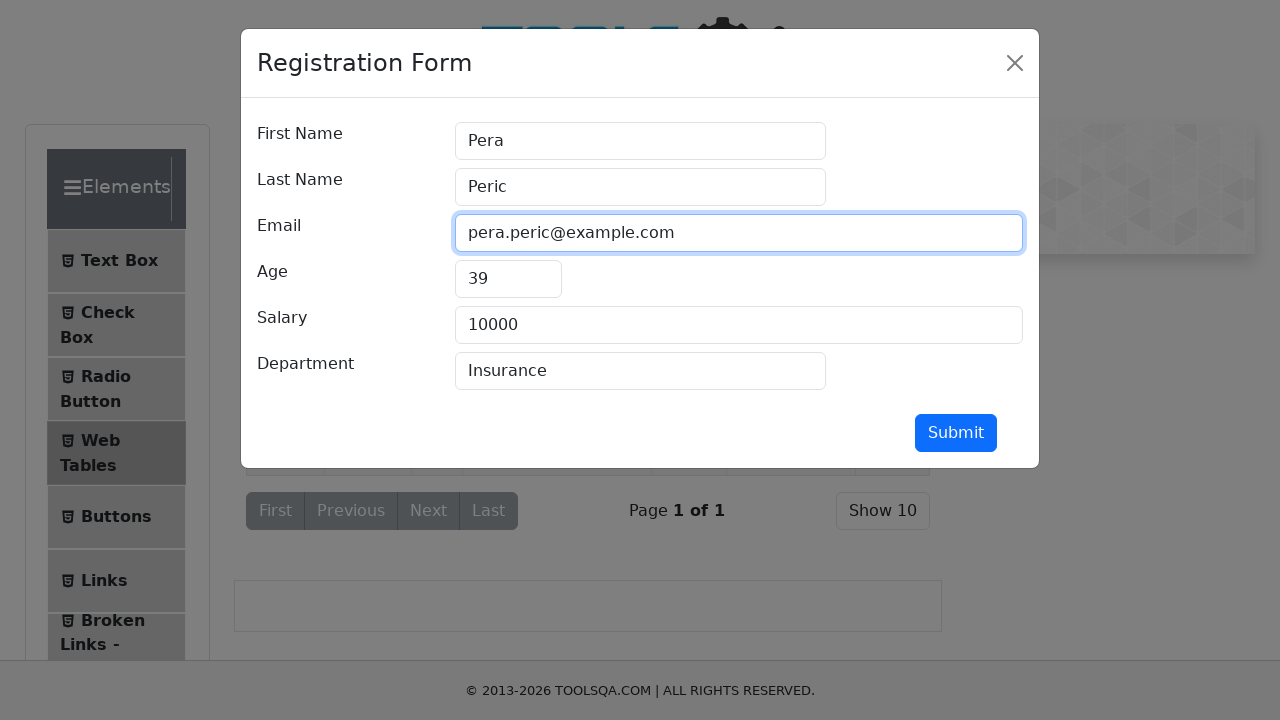

Cleared age field on #age
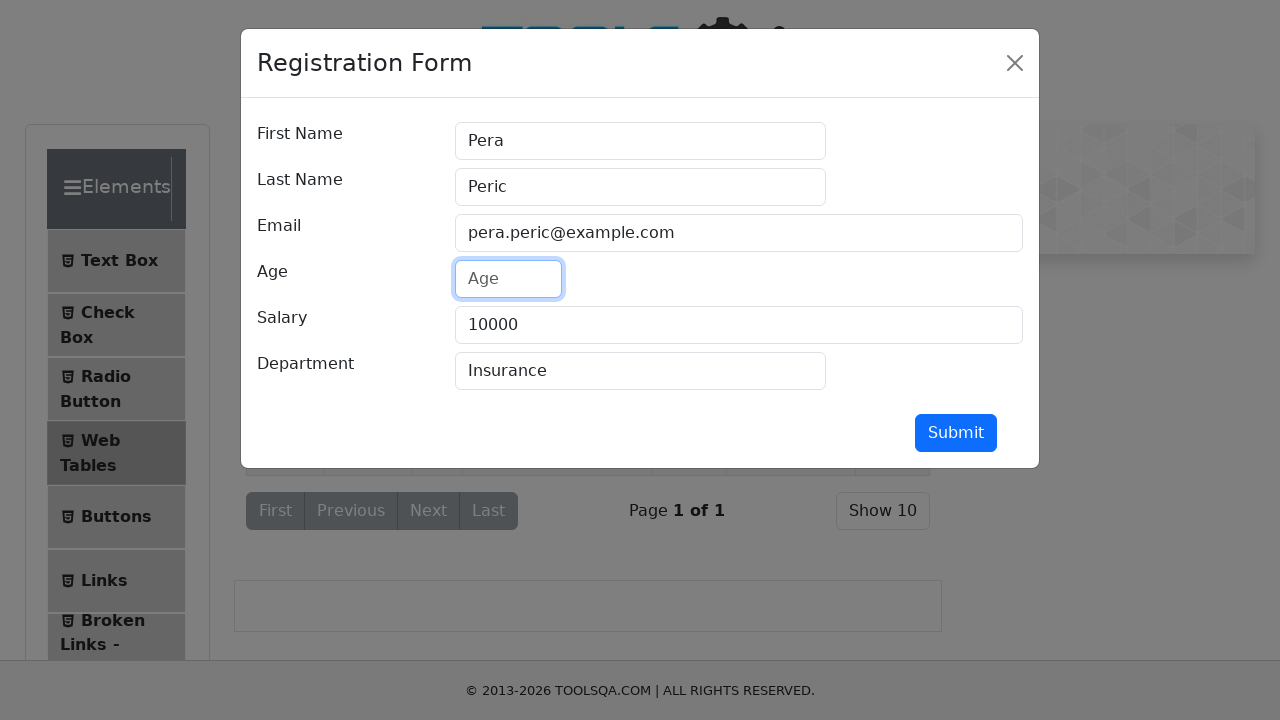

Filled age field with '35' on #age
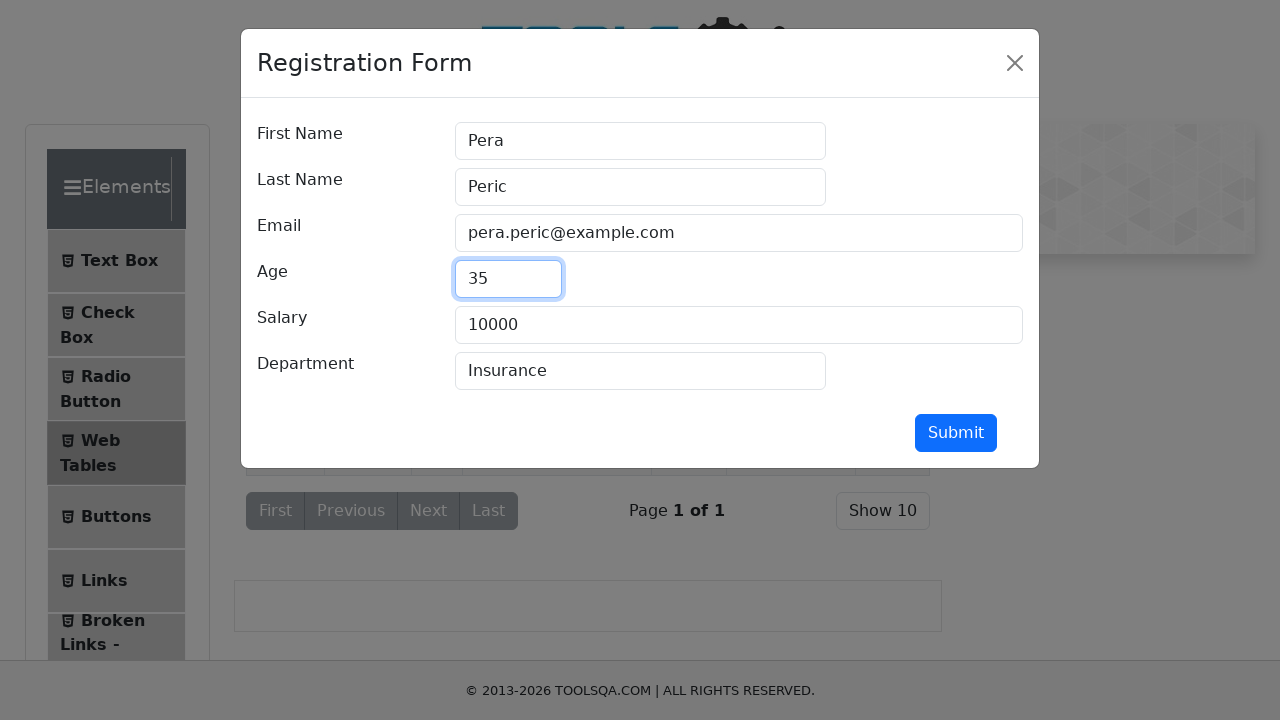

Cleared salary field on #salary
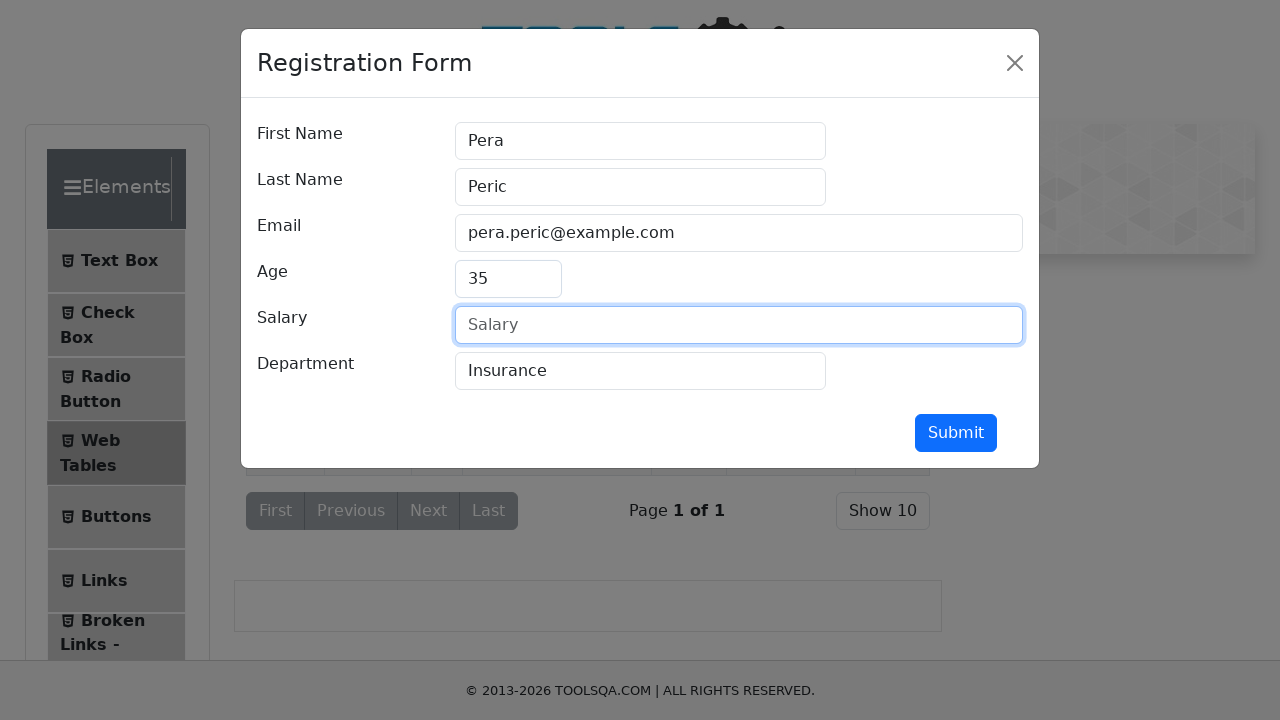

Filled salary field with '8500' on #salary
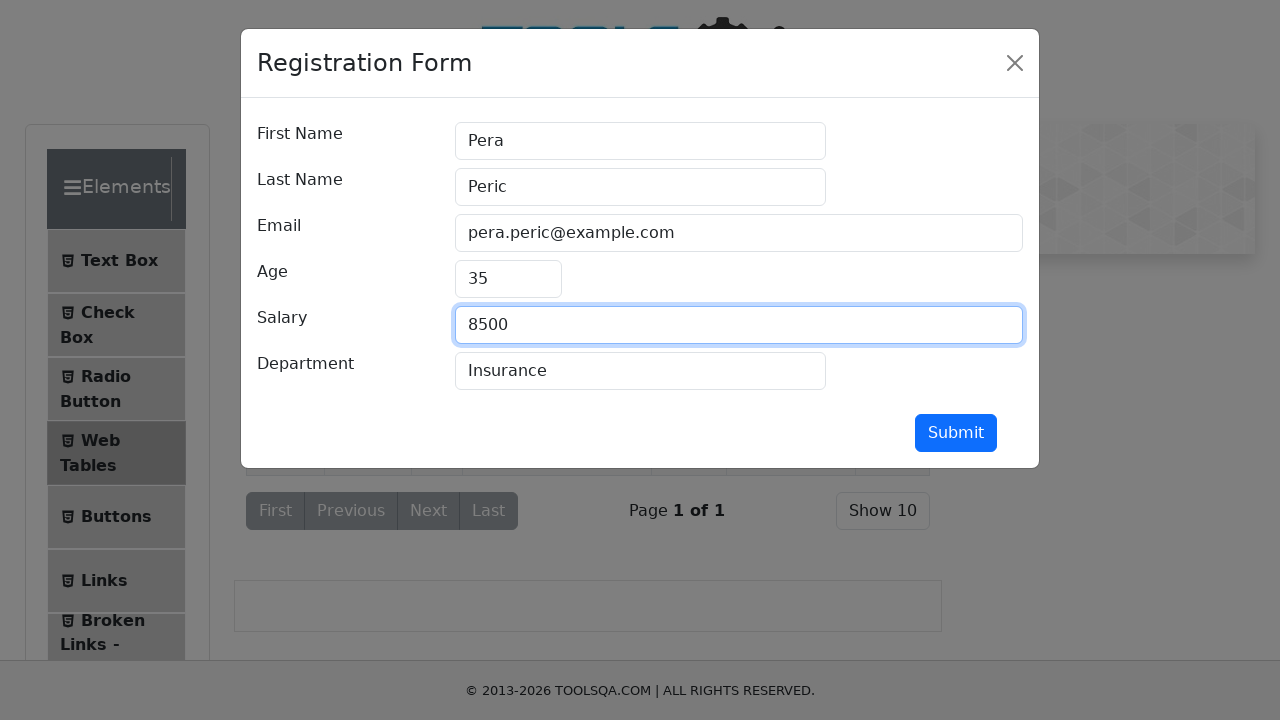

Cleared department field on #department
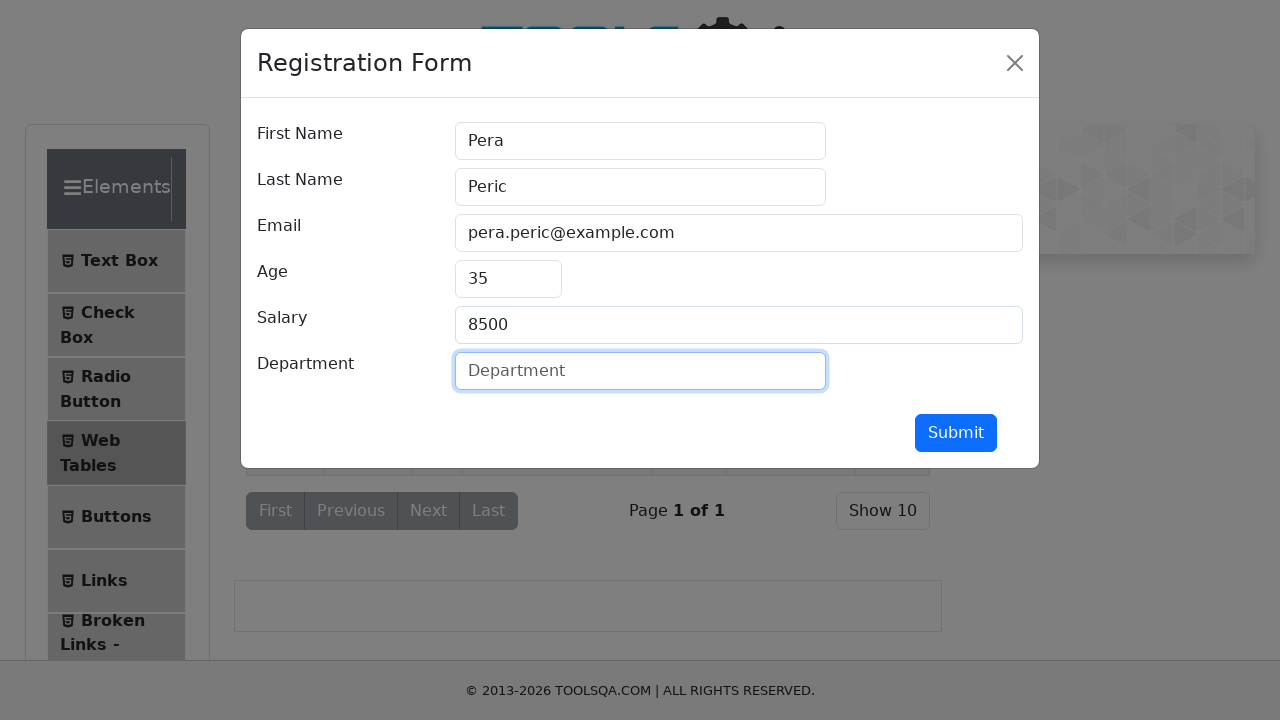

Filled department field with 'Engineering' on #department
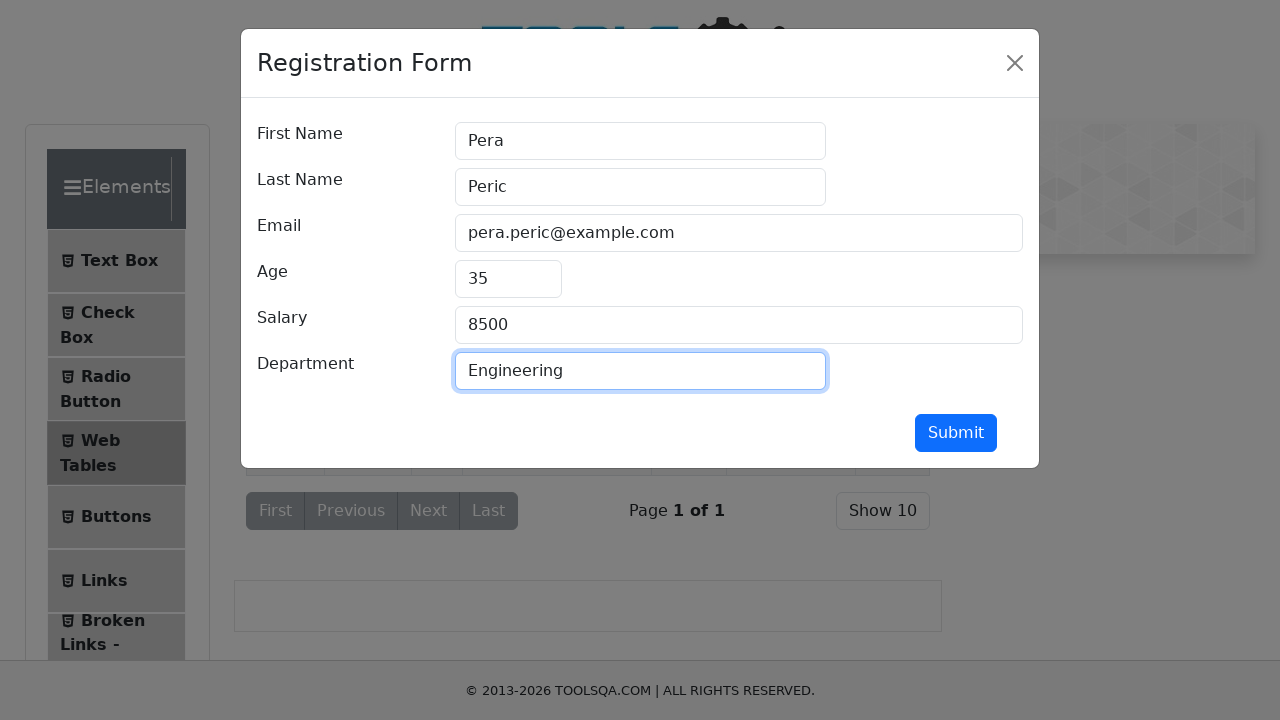

Clicked submit button to save changes at (956, 433) on #submit
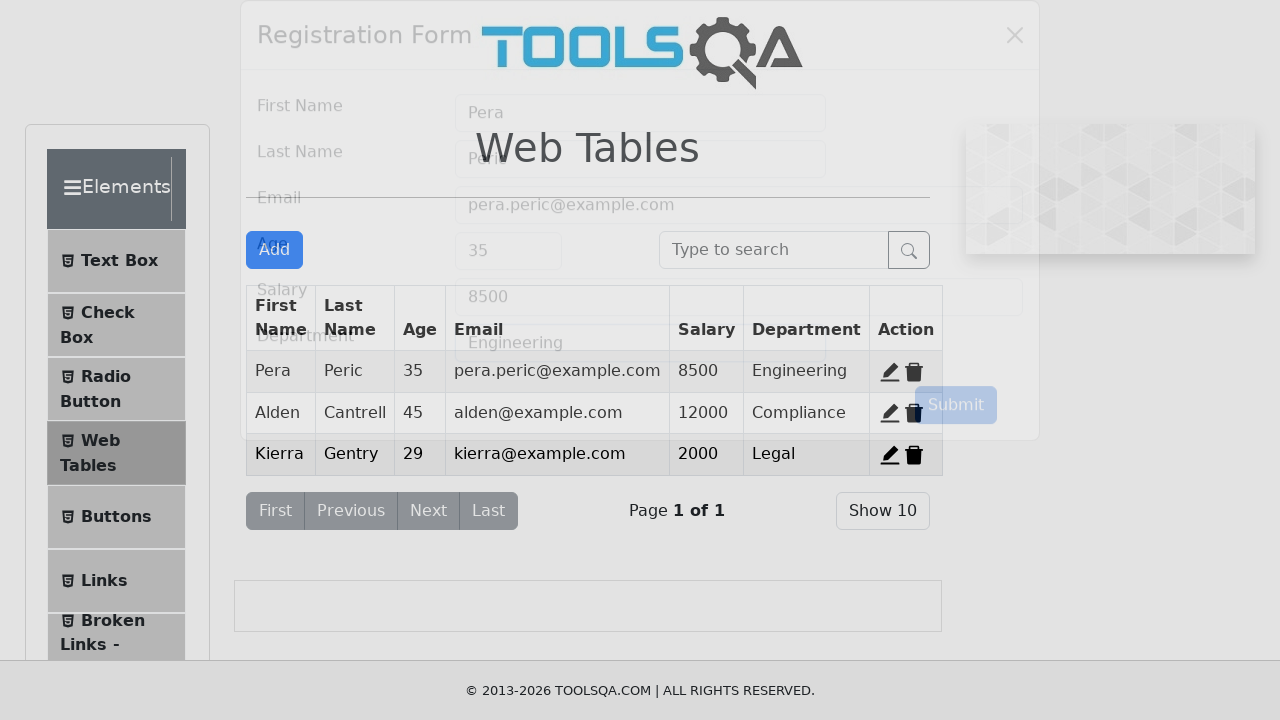

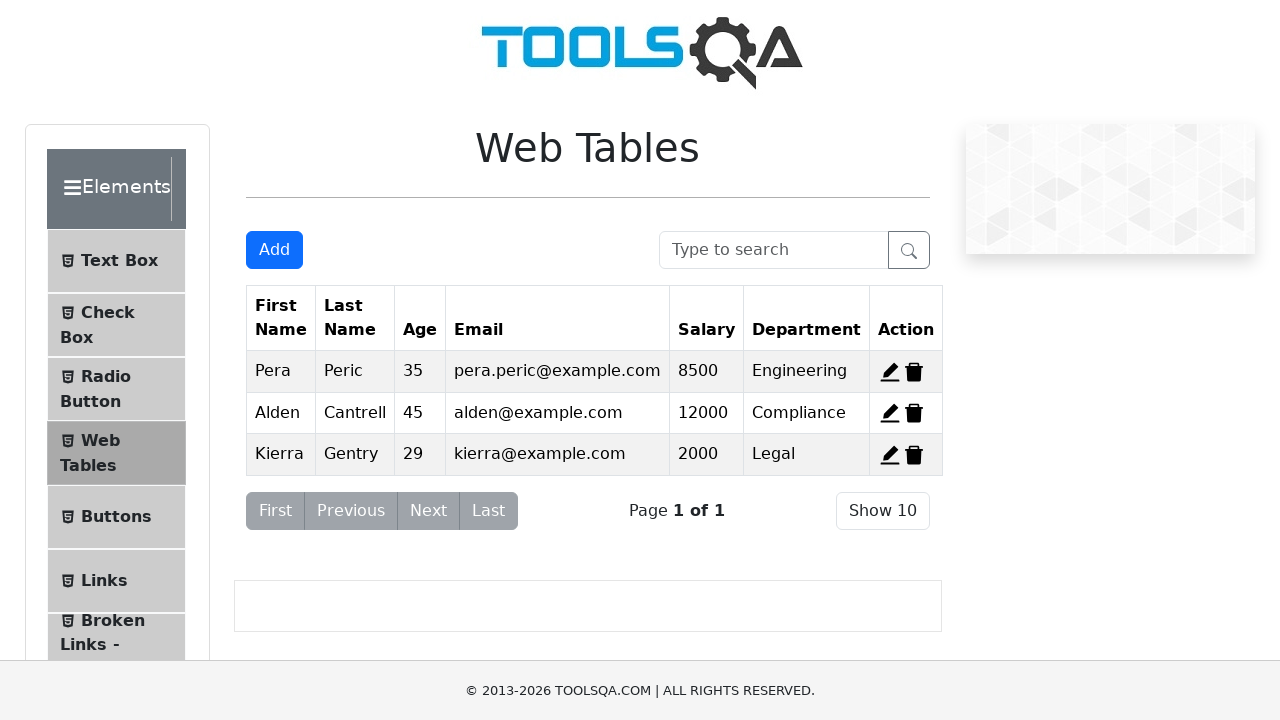